Tests adding a new todo item by filling in the text field and clicking the add button

Starting URL: https://lambdatest.github.io/sample-todo-app/

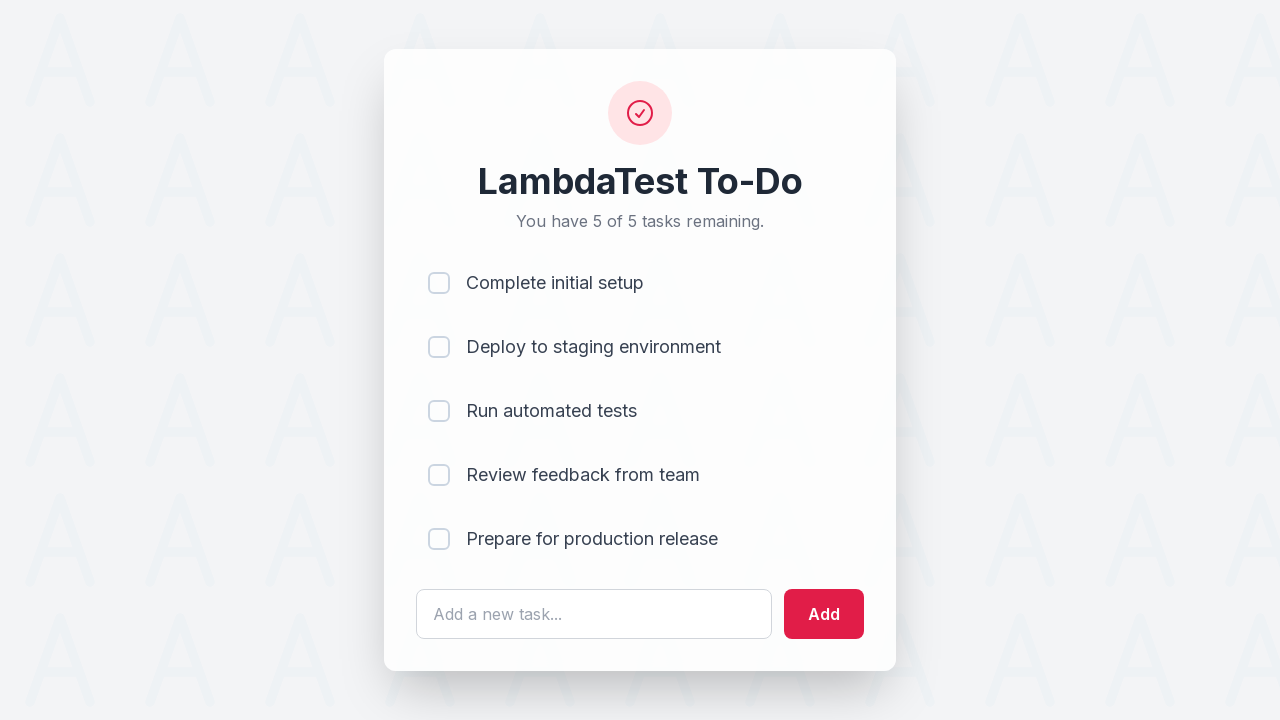

Filled todo text field with 'Happy Testing at LambdaTest' on #sampletodotext
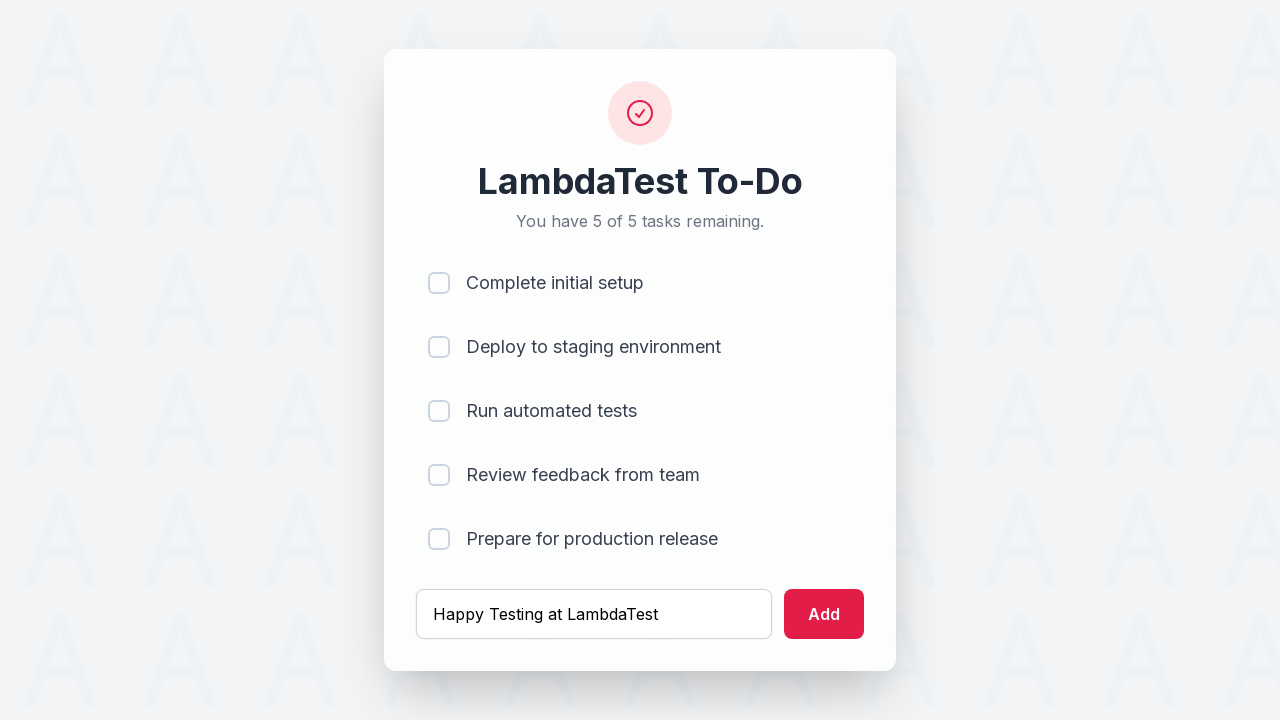

Clicked add button to submit new todo item at (824, 614) on #addbutton
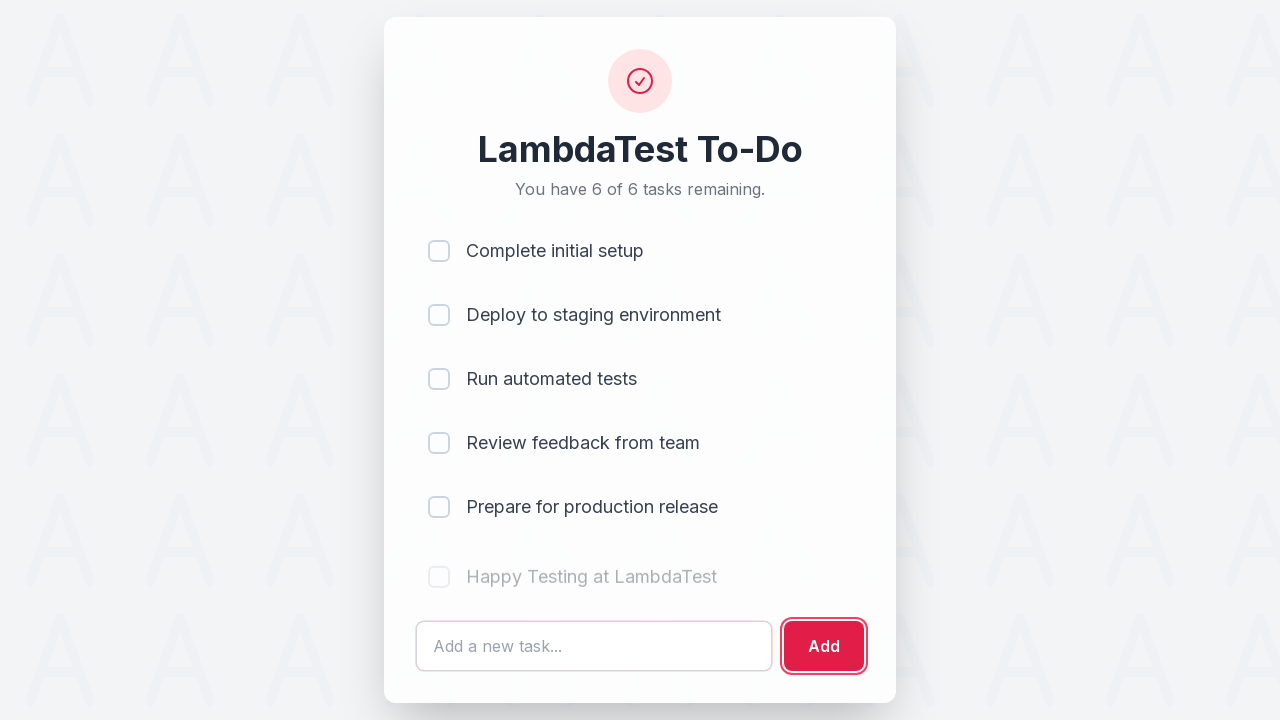

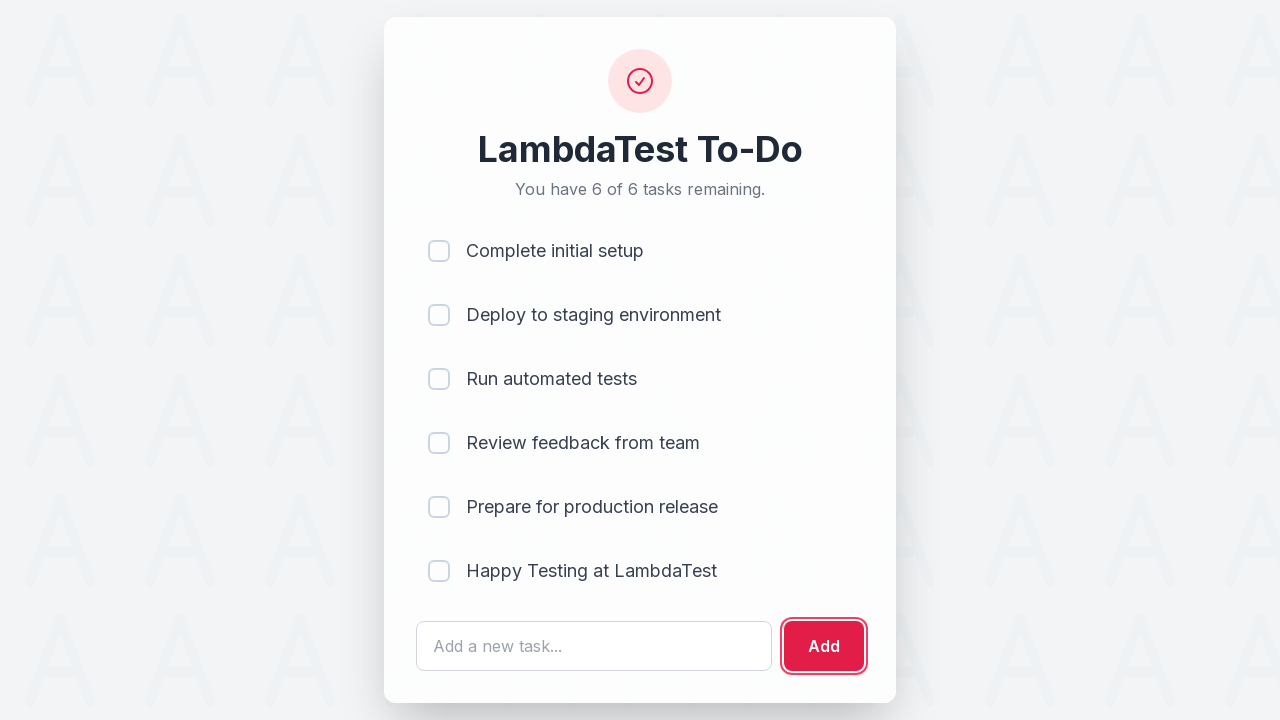